Tests iframe handling by switching to a named frame and entering text into an input field

Starting URL: https://demo.automationtesting.in/Frames.html

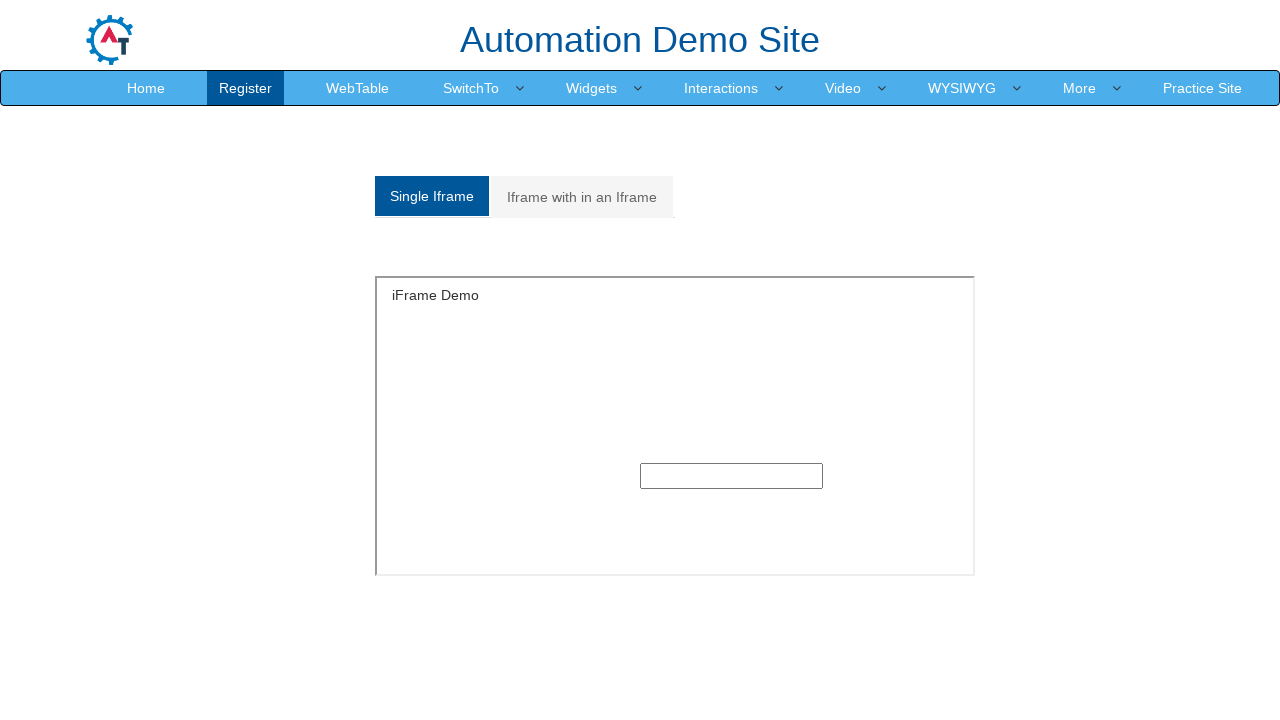

Located the SingleFrame iframe by name
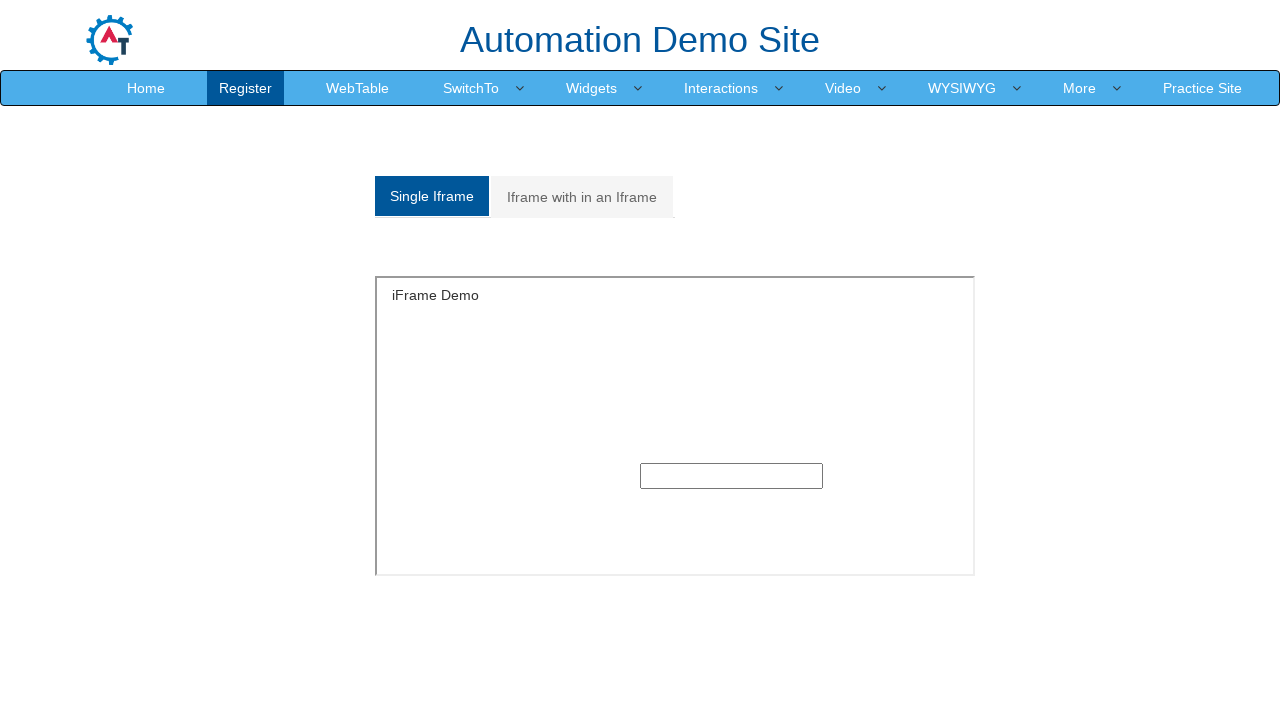

Filled text input inside iframe with 'Marcus Thompson' on iframe[name='SingleFrame'] >> internal:control=enter-frame >> input[type='text']
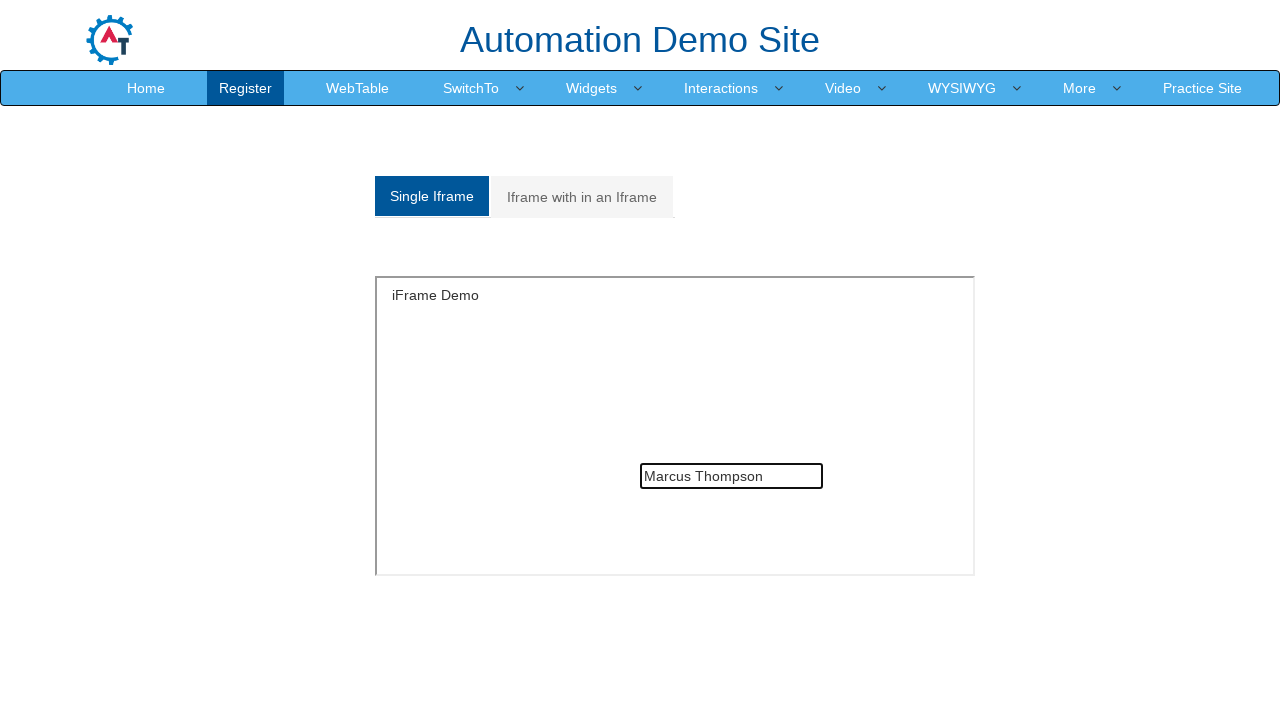

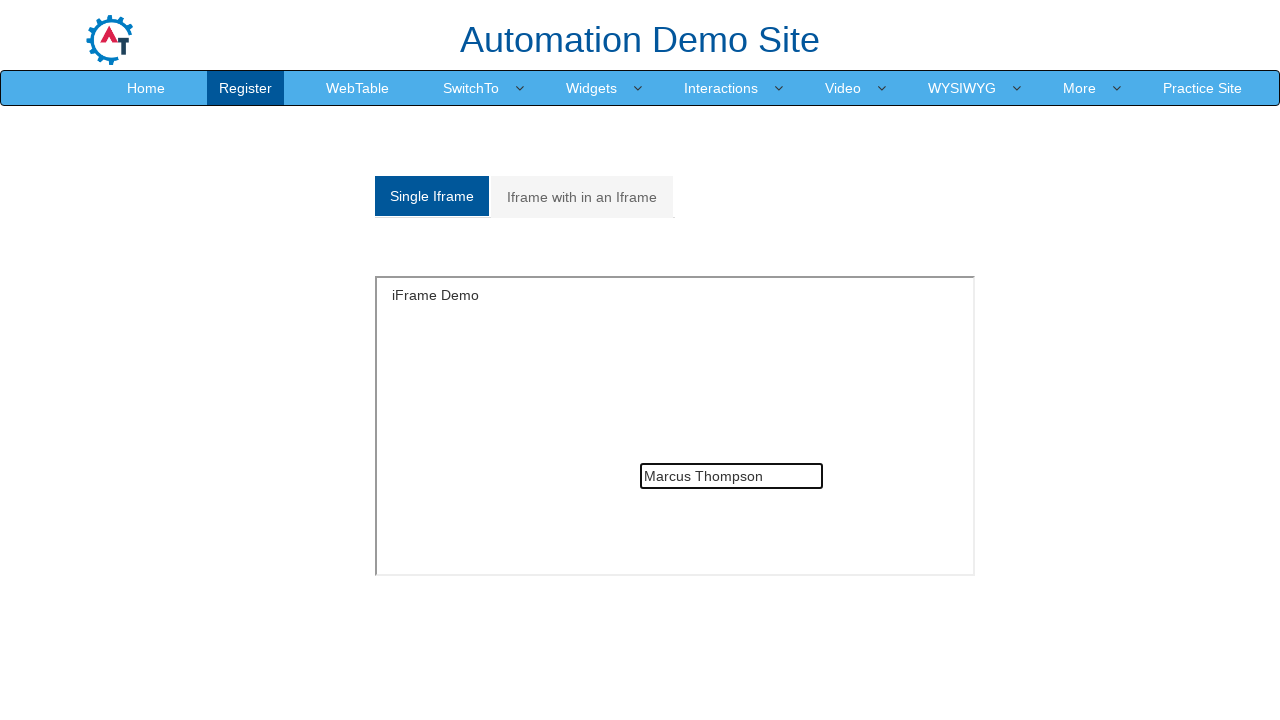